Tests mouse hover functionality by showing hidden content and clicking on the Top link

Starting URL: https://rahulshettyacademy.com/AutomationPractice/

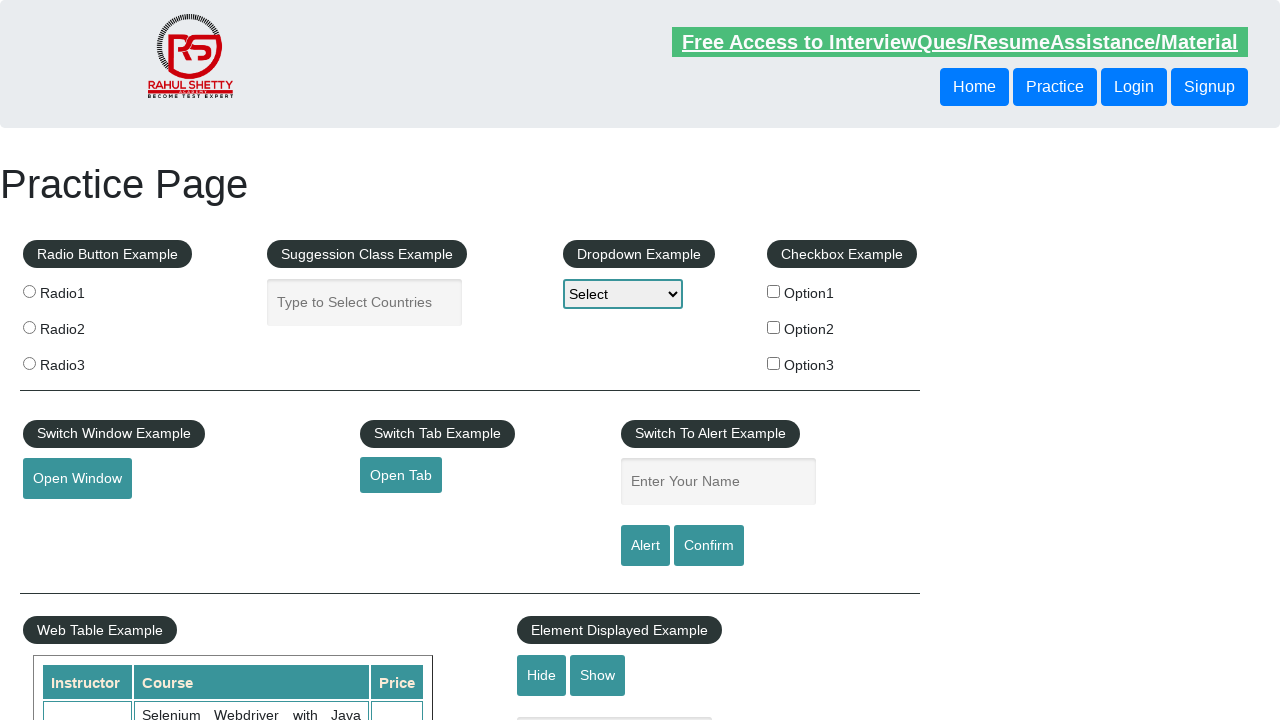

Hovered over mouse hover element to reveal hidden content at (109, 361) on .mouse-hover
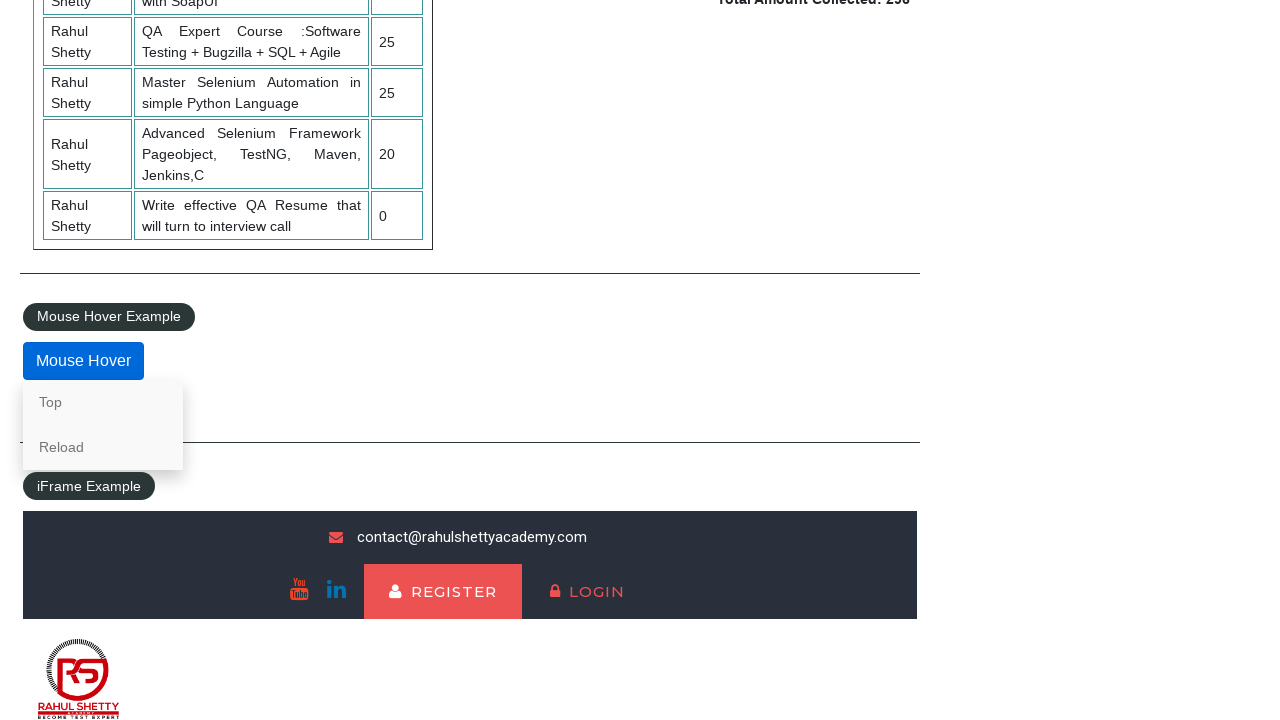

Clicked on Top link at (103, 402) on text=Top
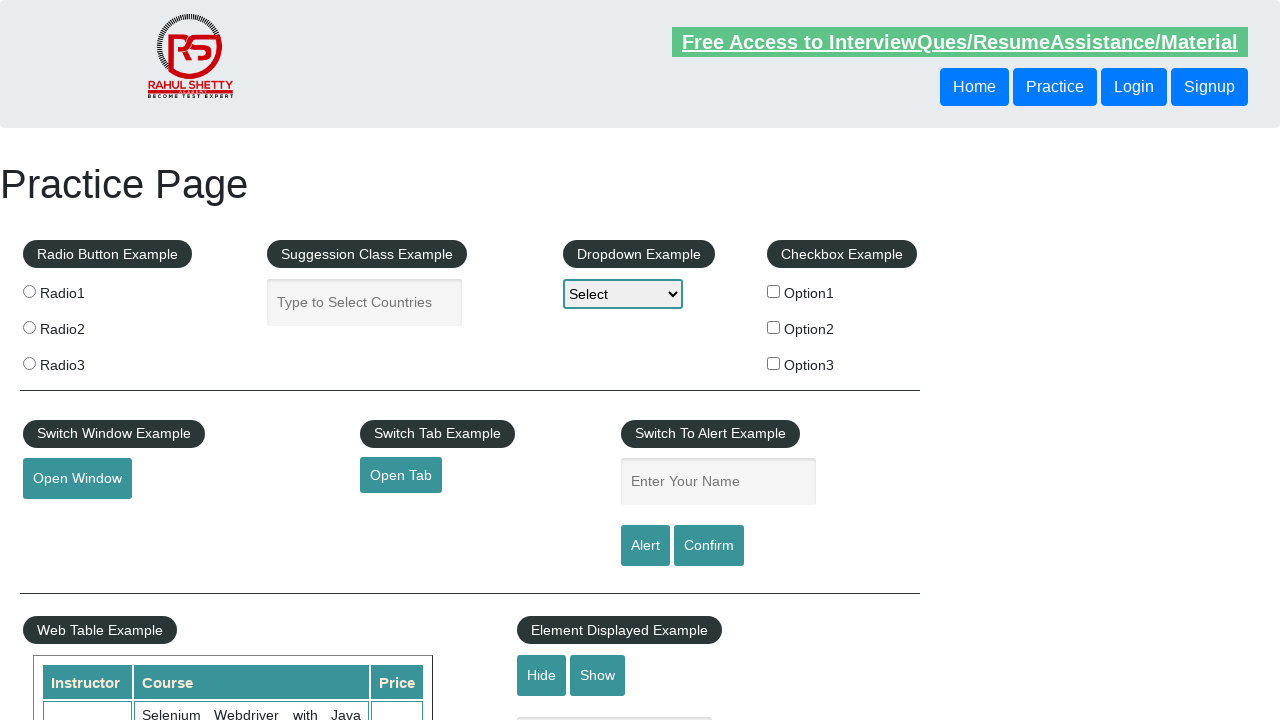

Verified navigation to Top section - URL contains '#top'
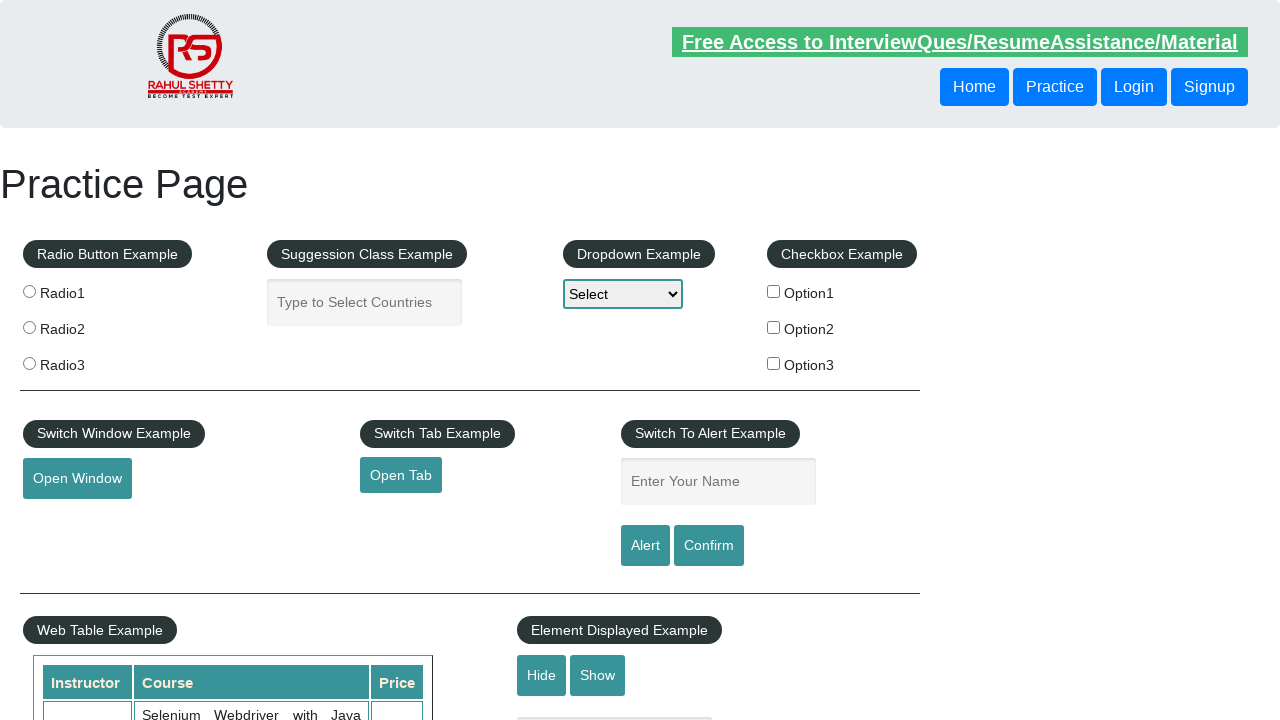

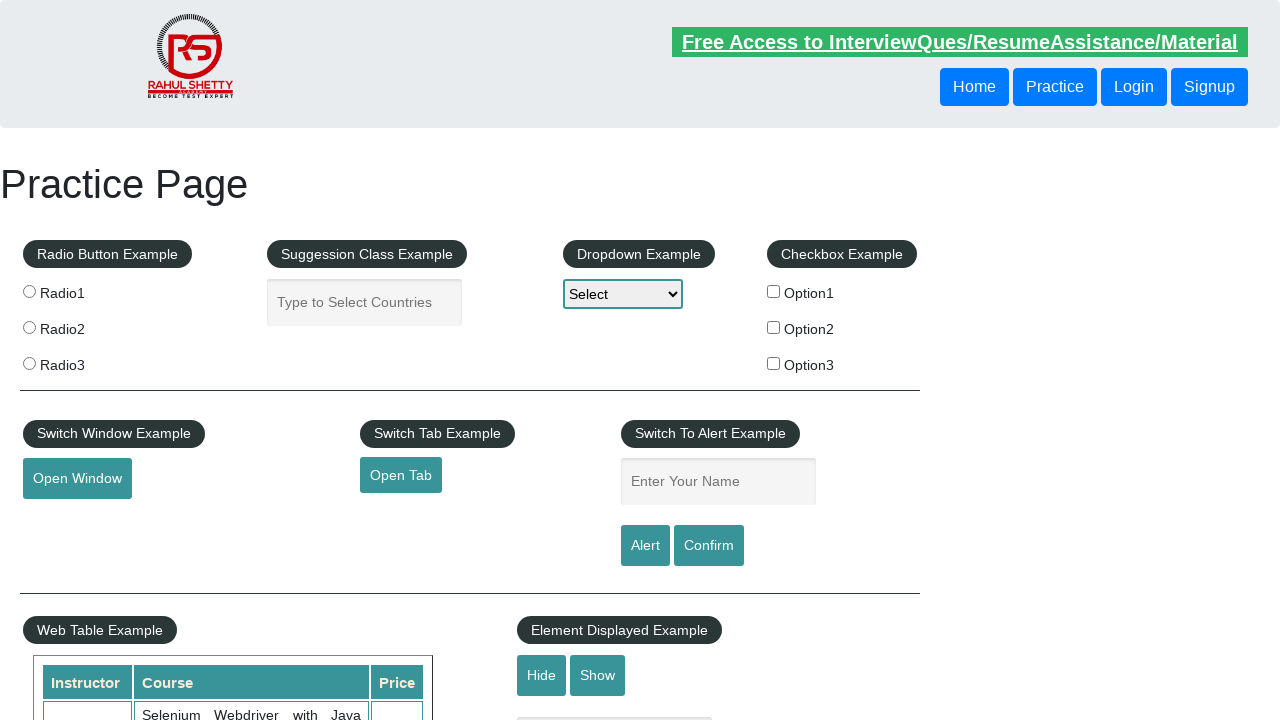